Tests that the Email column can be sorted in ascending order by clicking the column header

Starting URL: http://the-internet.herokuapp.com/tables

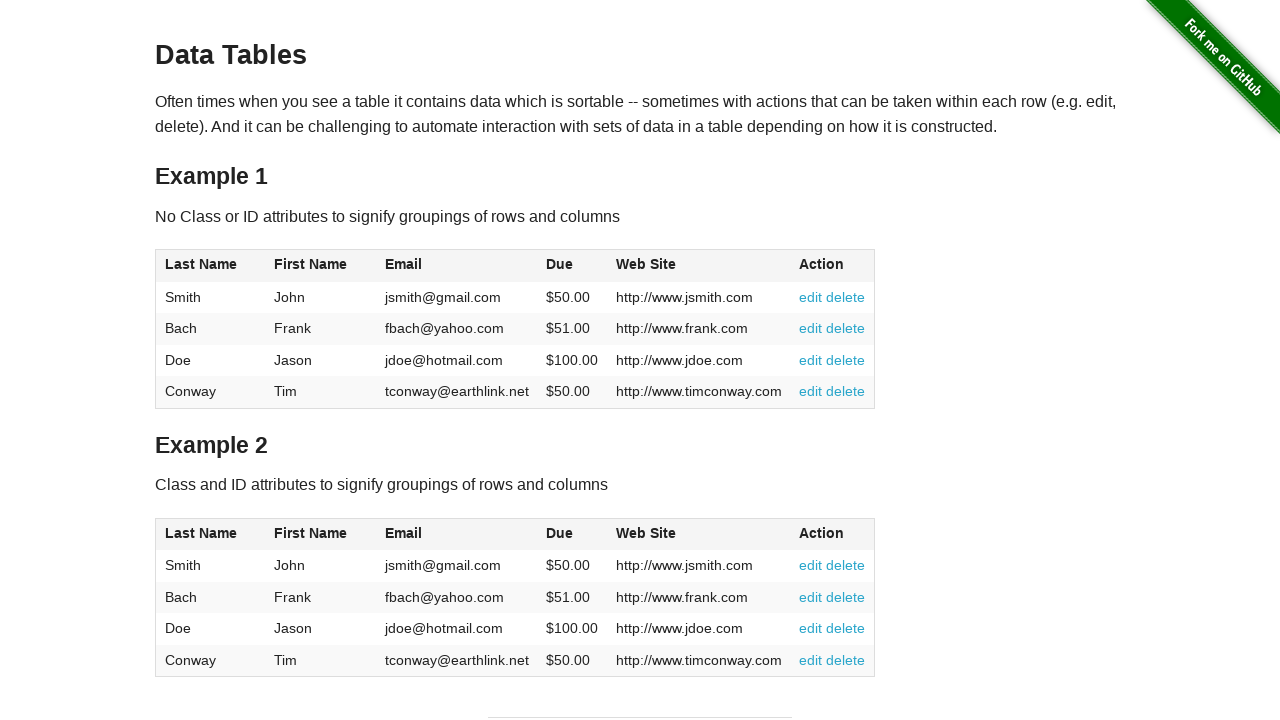

Clicked Email column header to sort ascending at (457, 266) on #table1 thead tr th:nth-of-type(3)
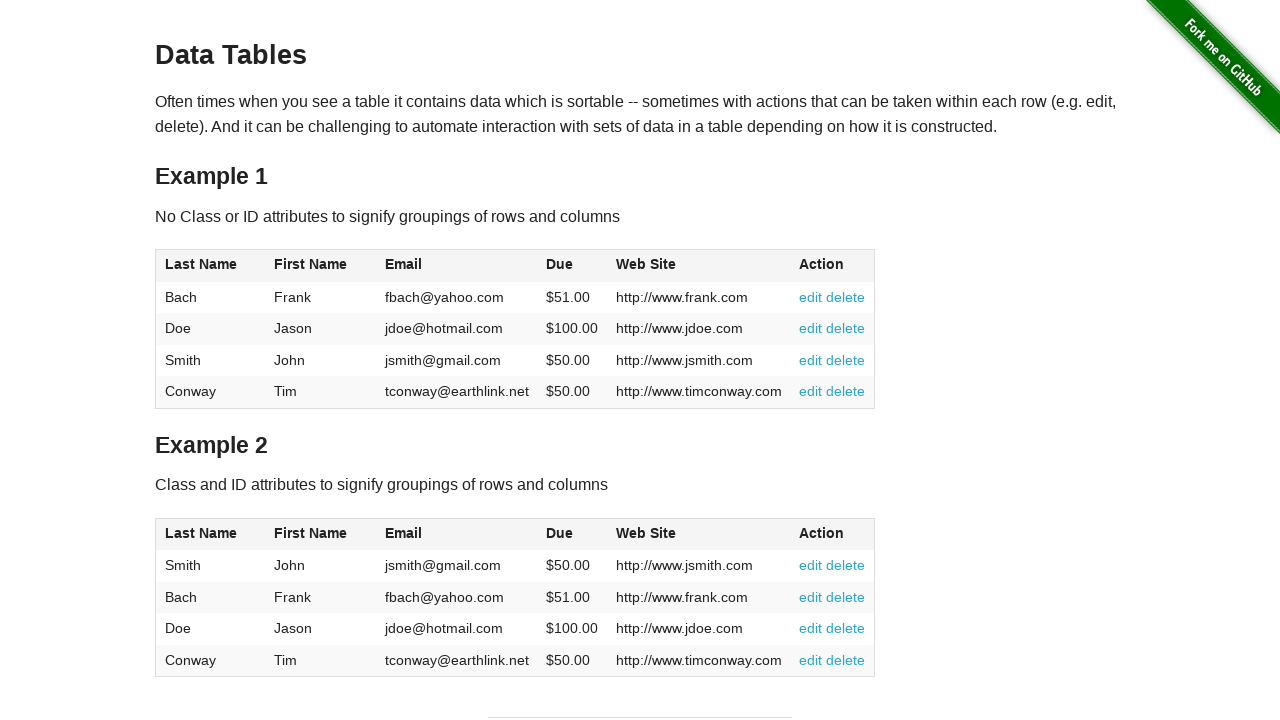

Email column in table body is present and sorted
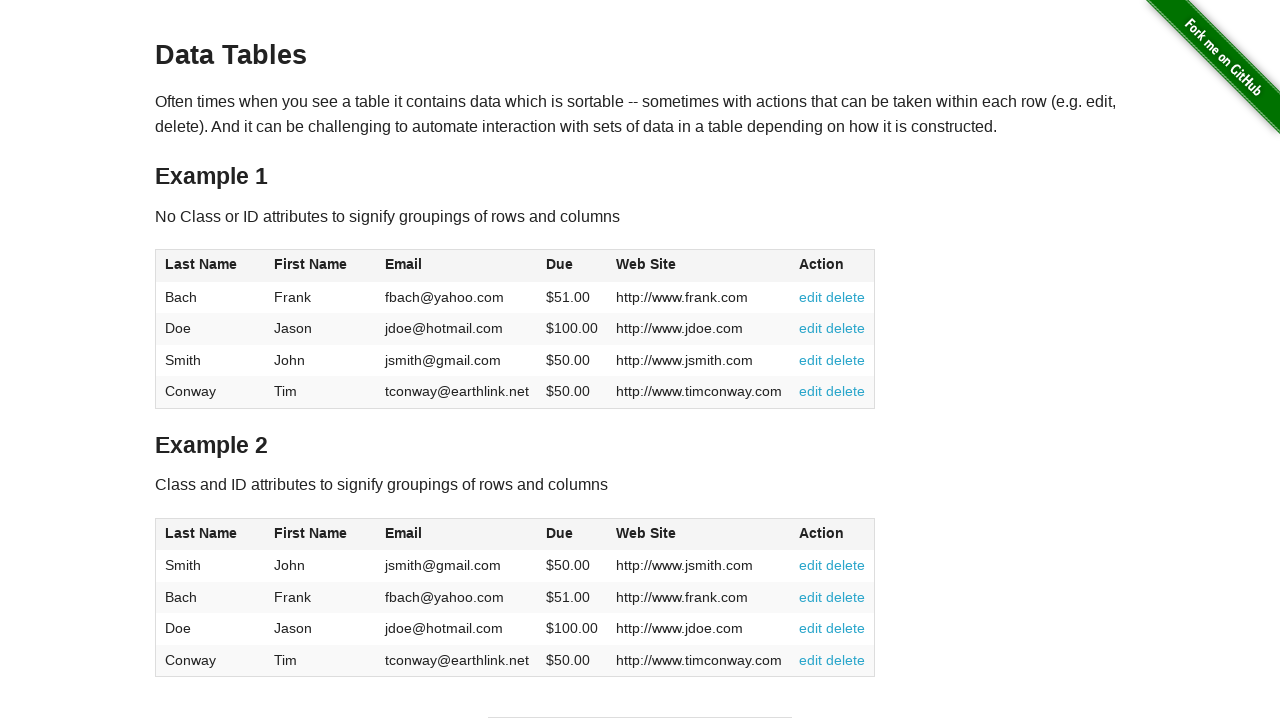

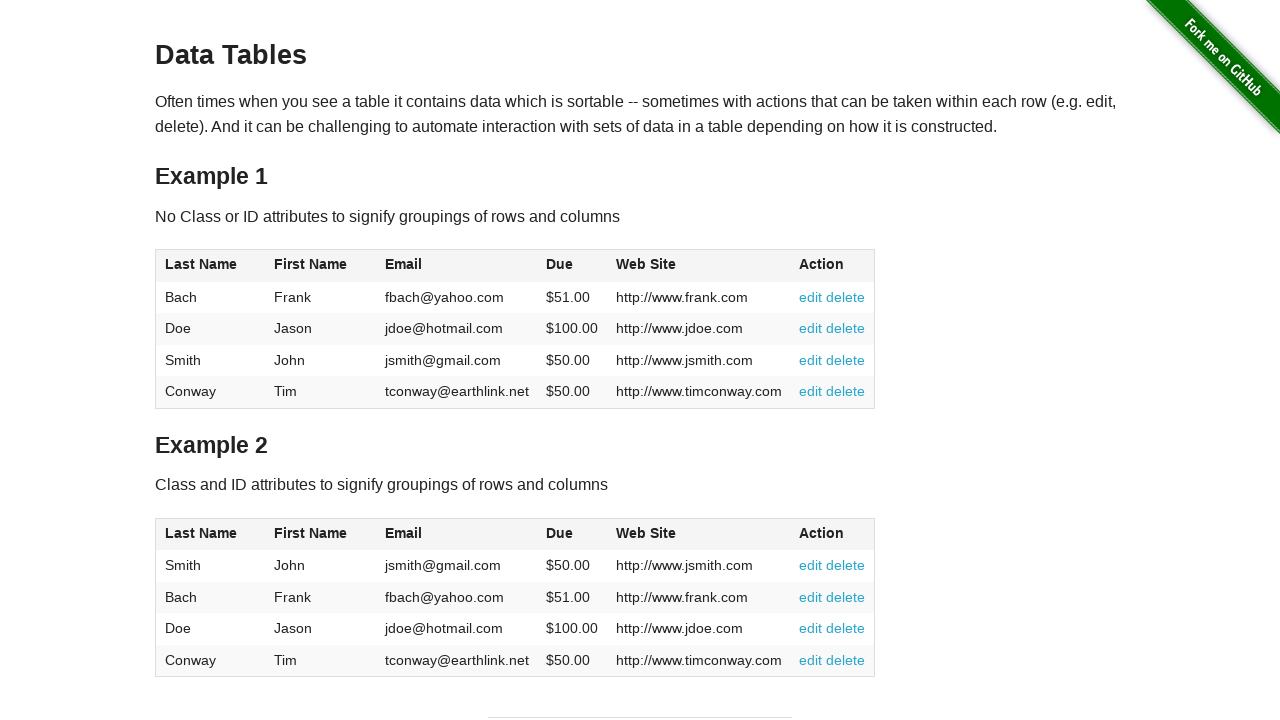